Navigates to HYR Tutorials website and verifies the page title matches the expected value

Starting URL: https://www.hyrtutorials.com/

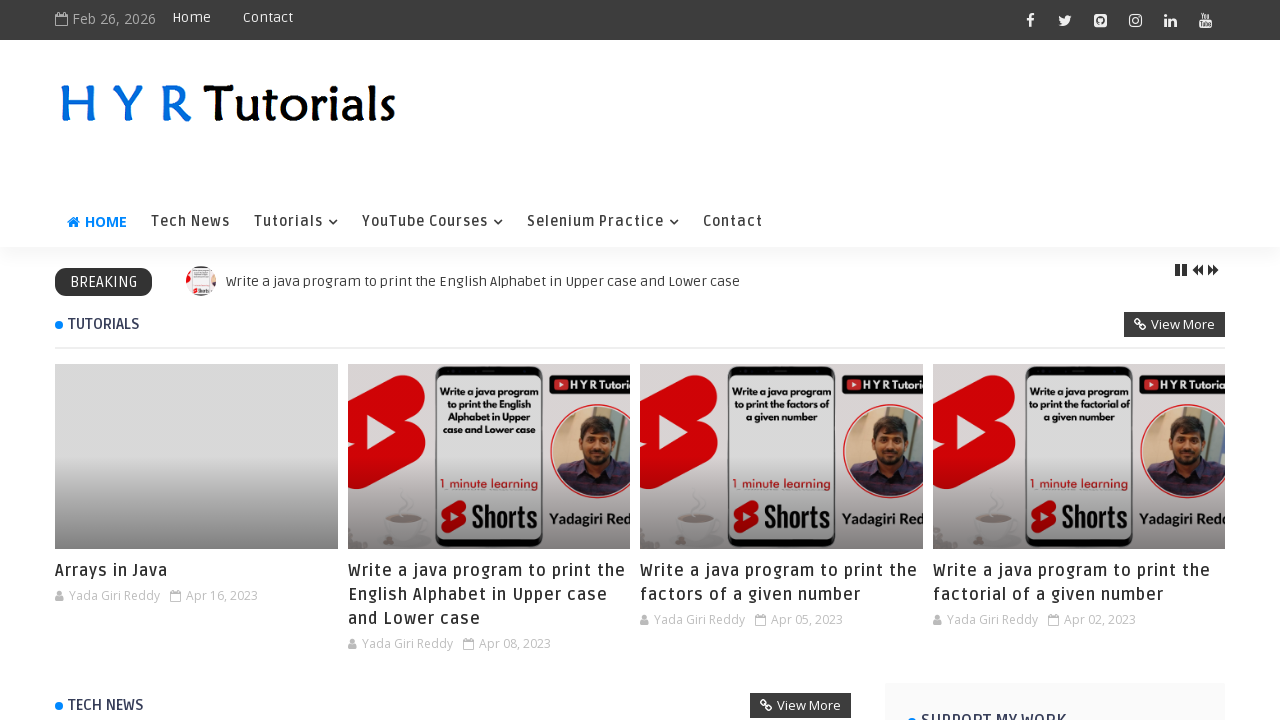

Retrieved page title
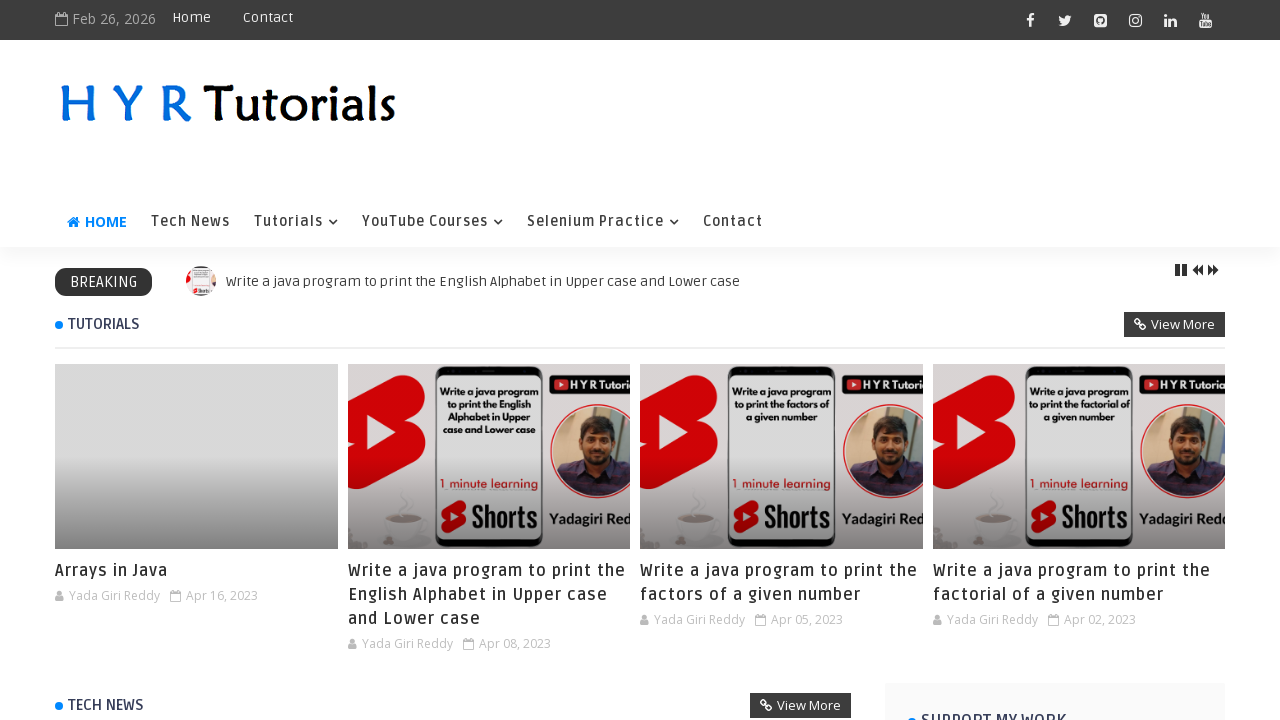

Set expected title value
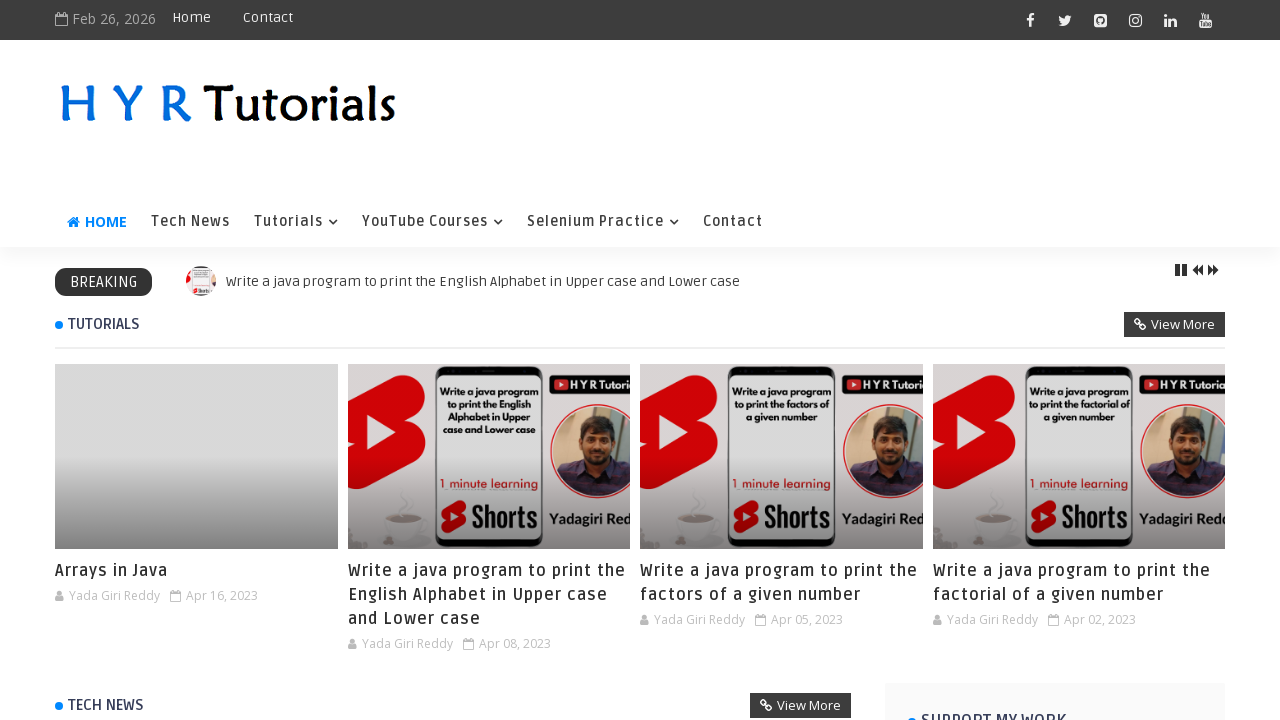

Waited for page to reach domcontentloaded state
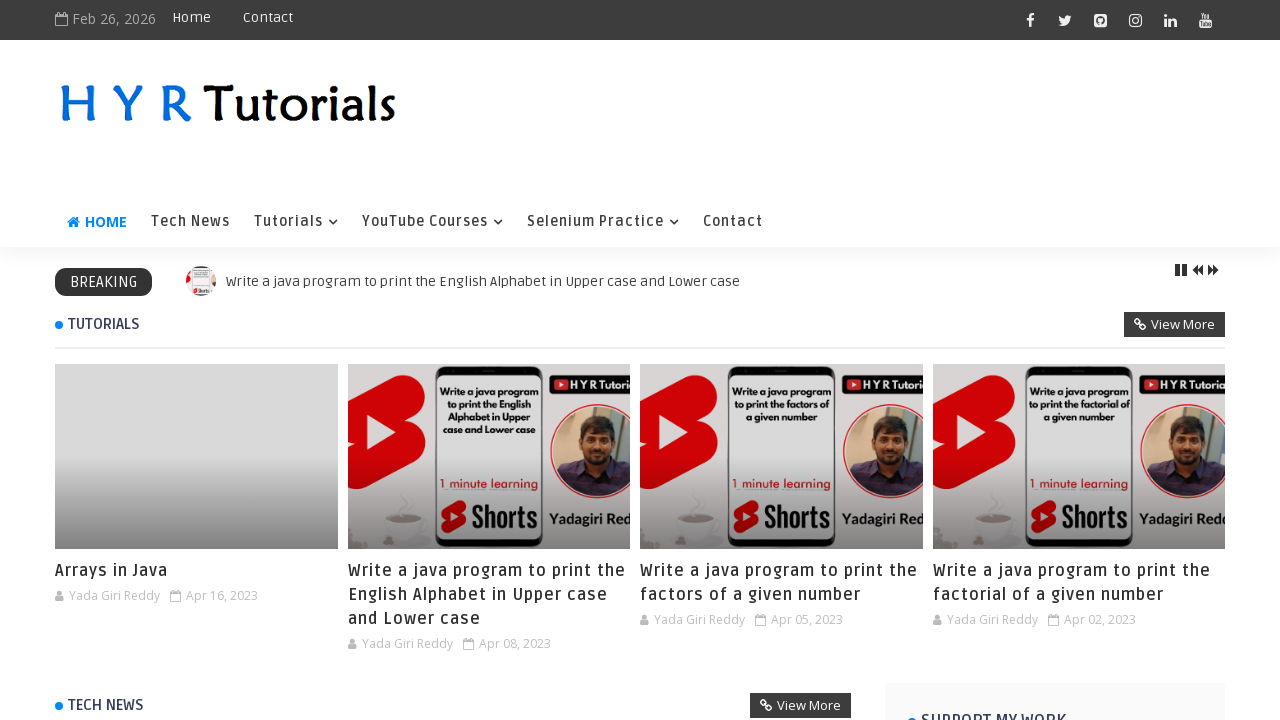

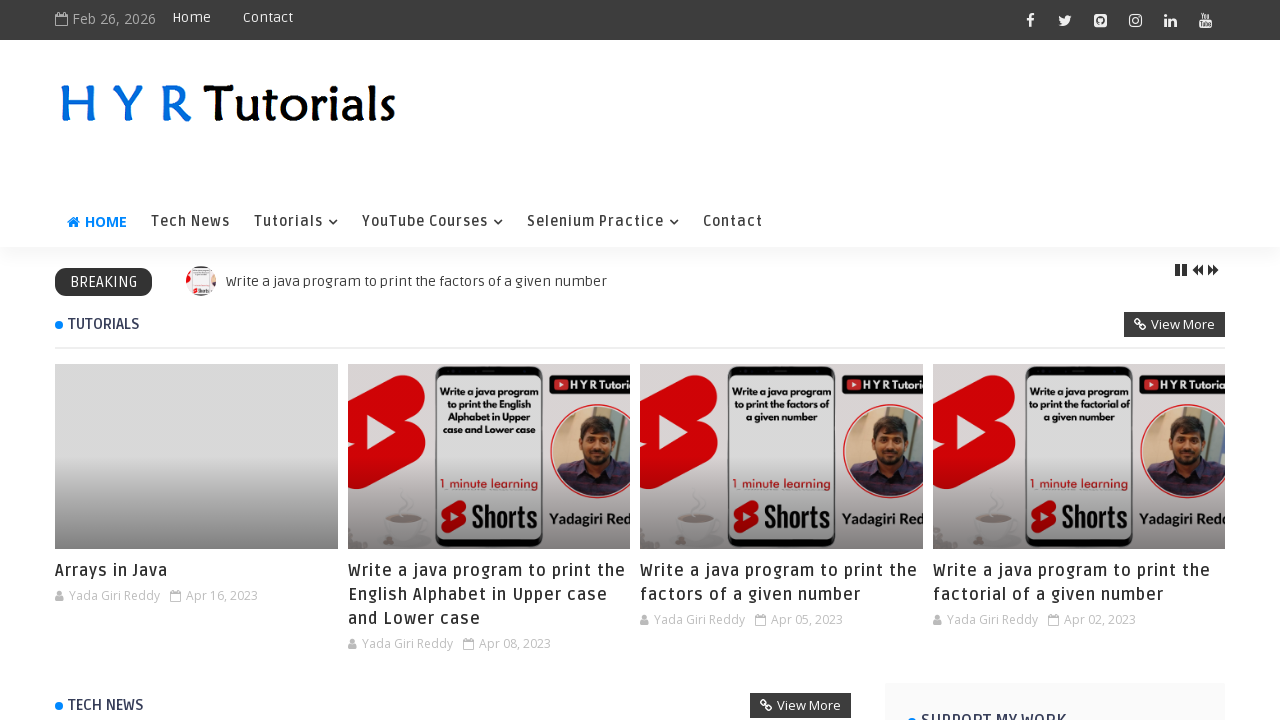